Tests checkbox functionality by locating two checkboxes, clicking them if they are not selected, and verifying they become selected after clicking.

Starting URL: https://the-internet.herokuapp.com/checkboxes

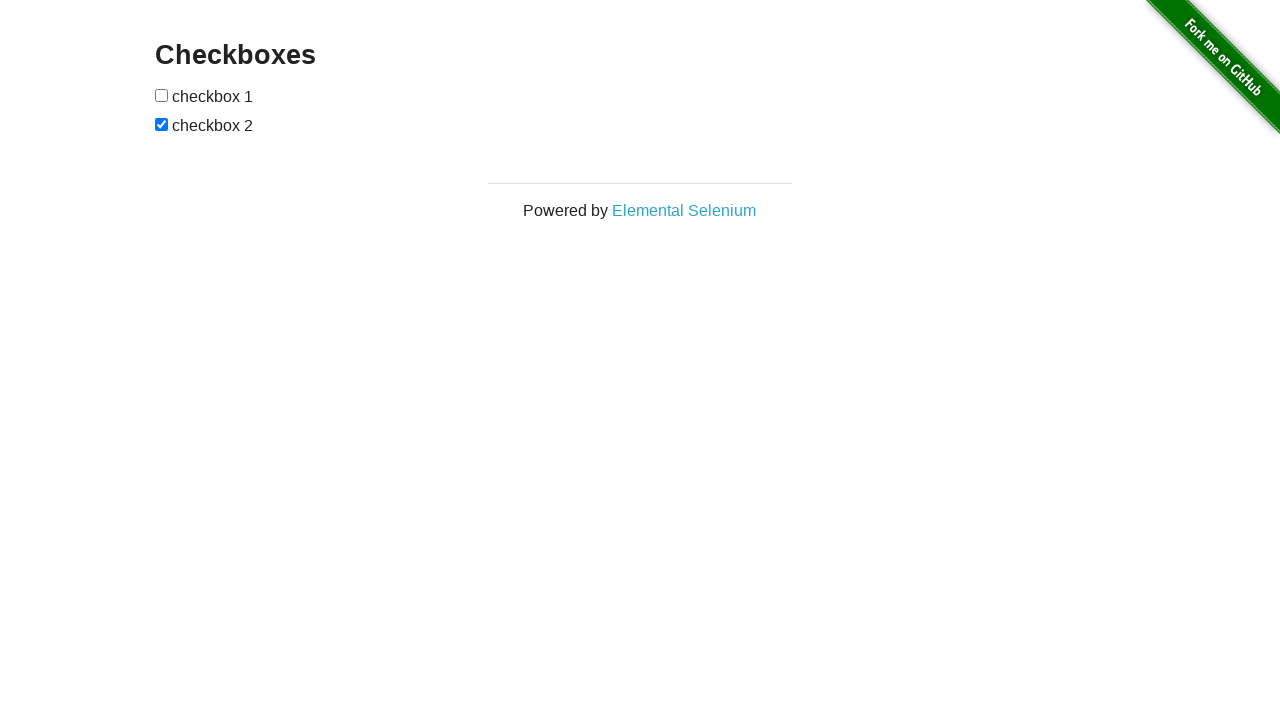

Located all checkboxes on the page
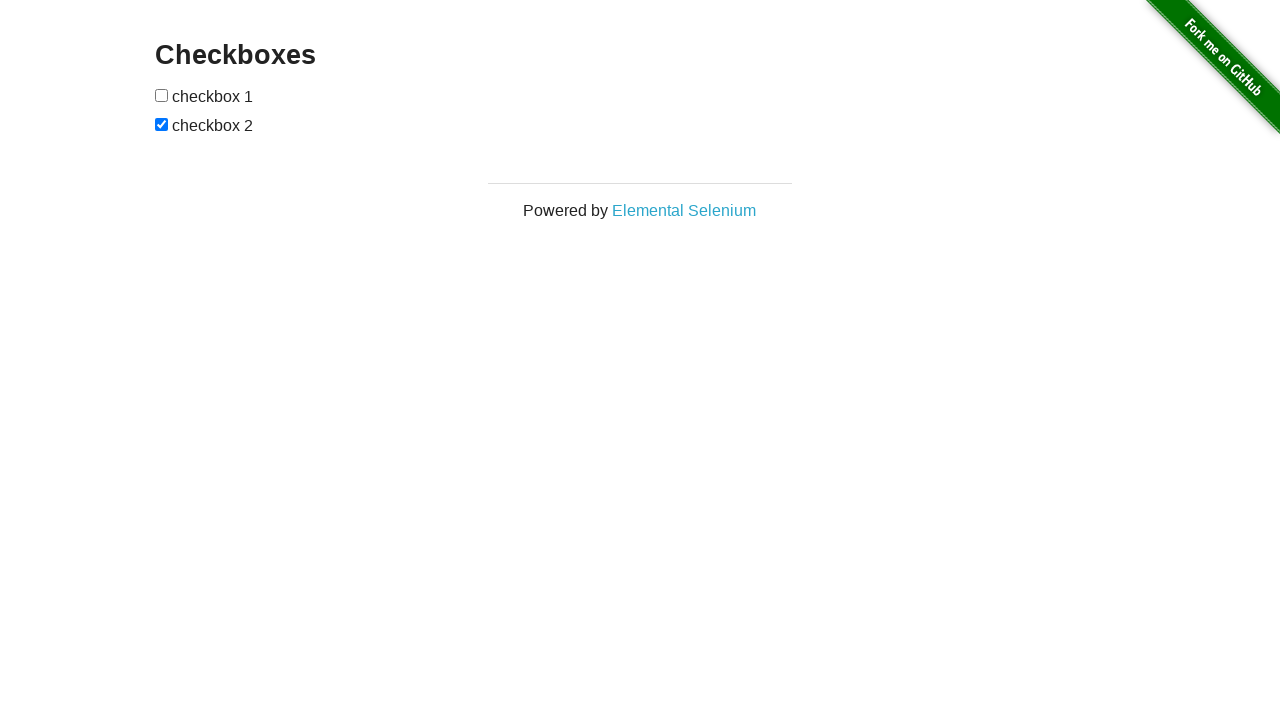

Selected first checkbox element
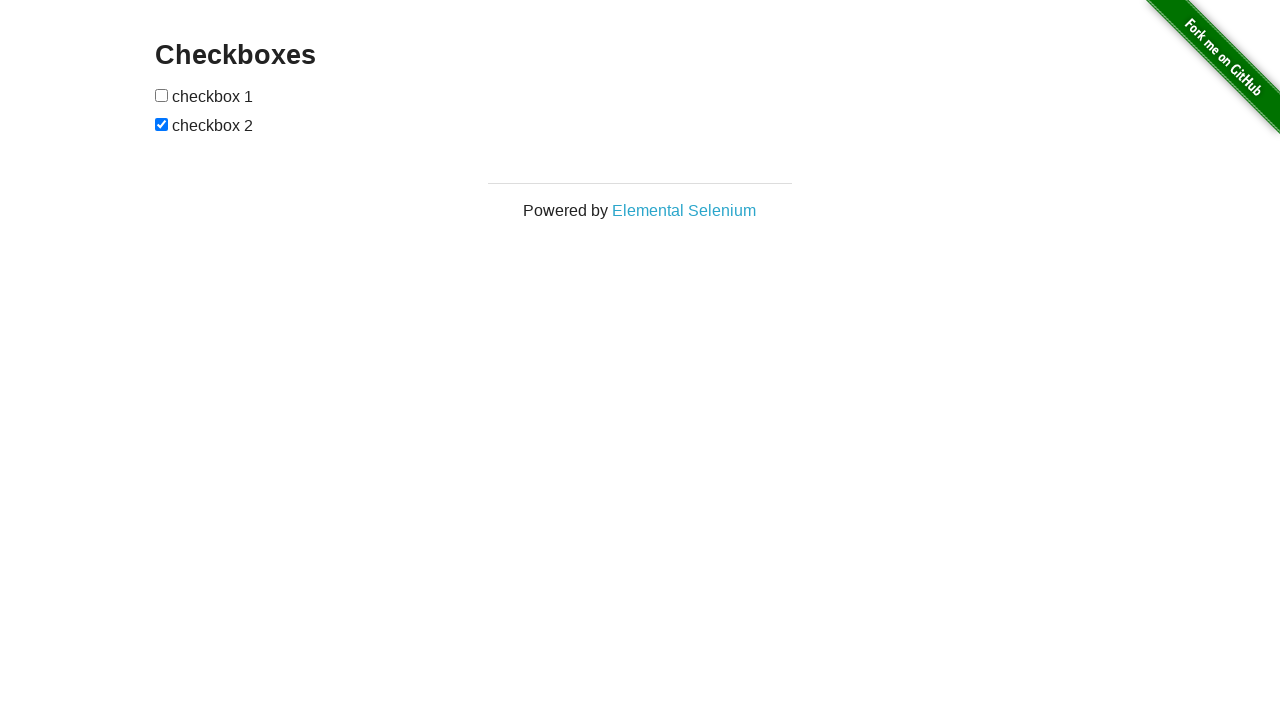

Selected second checkbox element
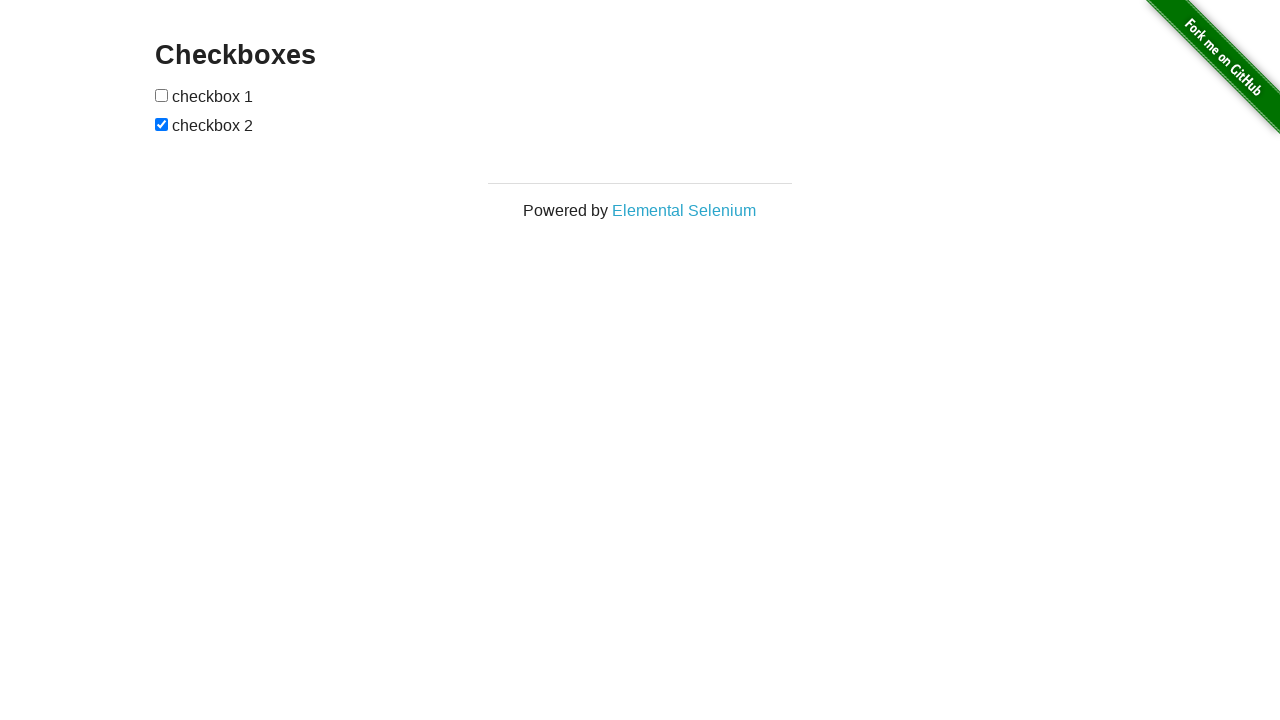

Clicked first checkbox to select it at (162, 95) on input[type='checkbox'] >> nth=0
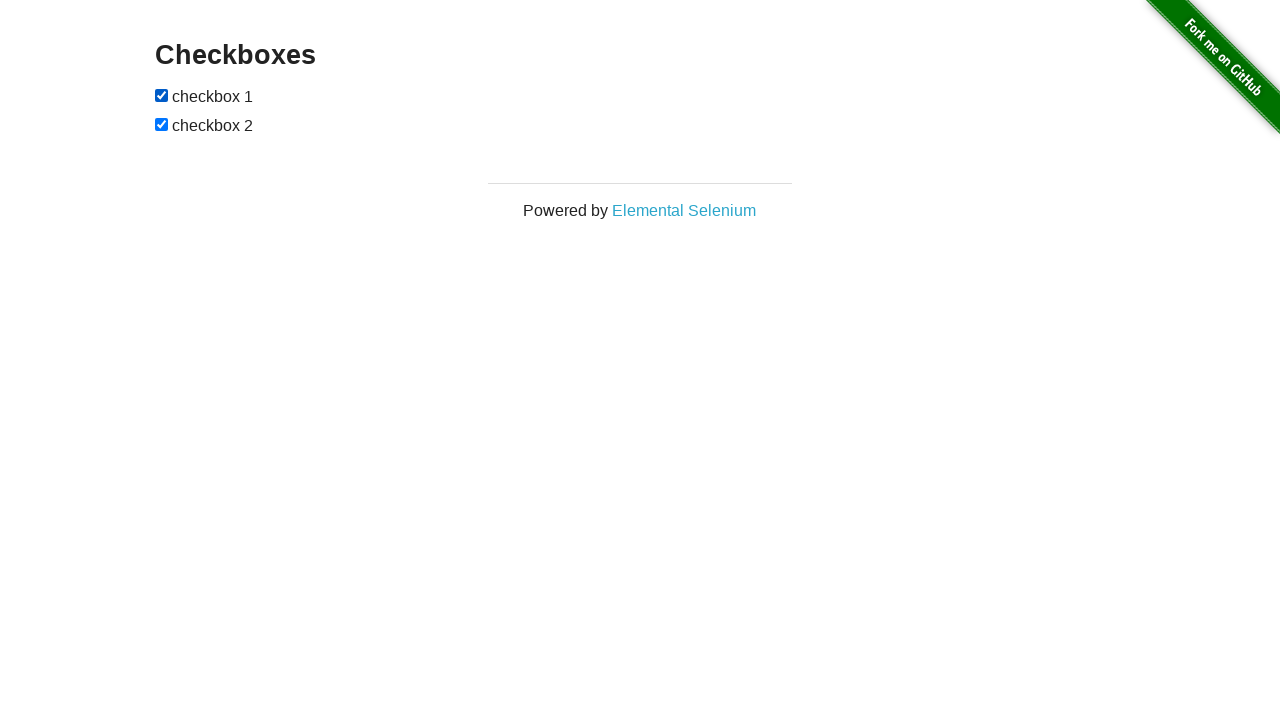

Verified first checkbox is selected
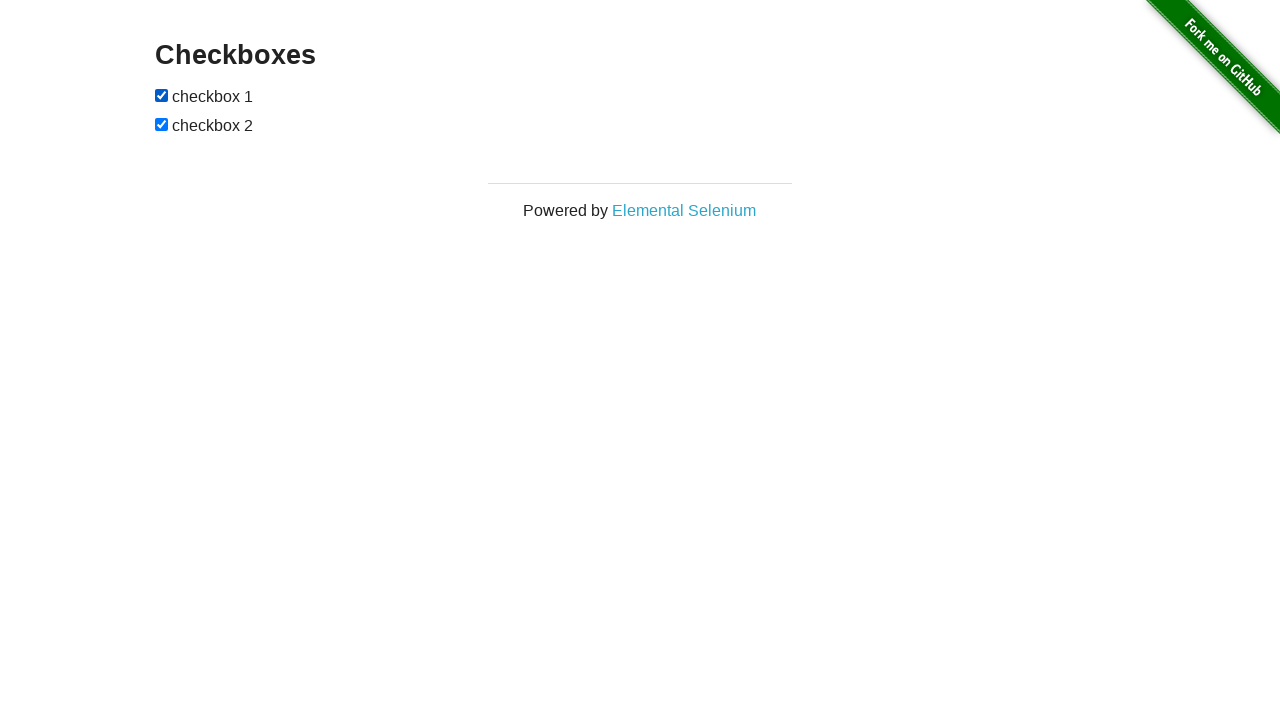

Verified second checkbox is selected
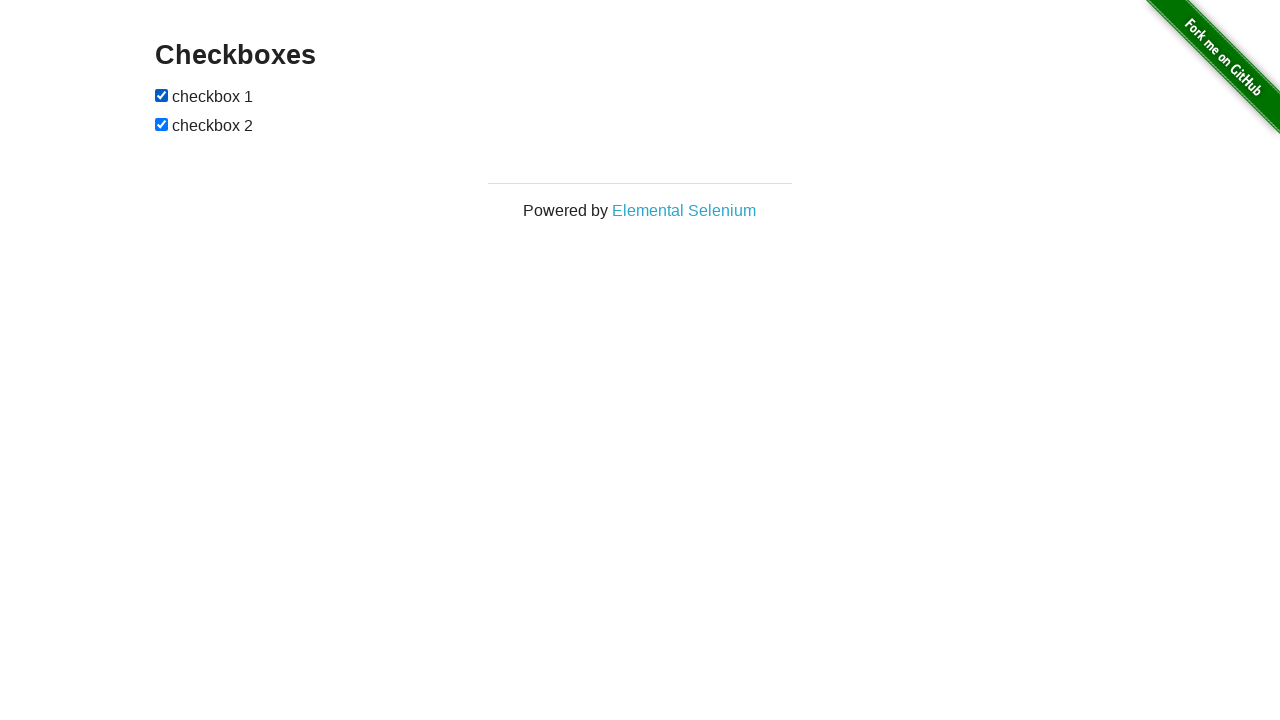

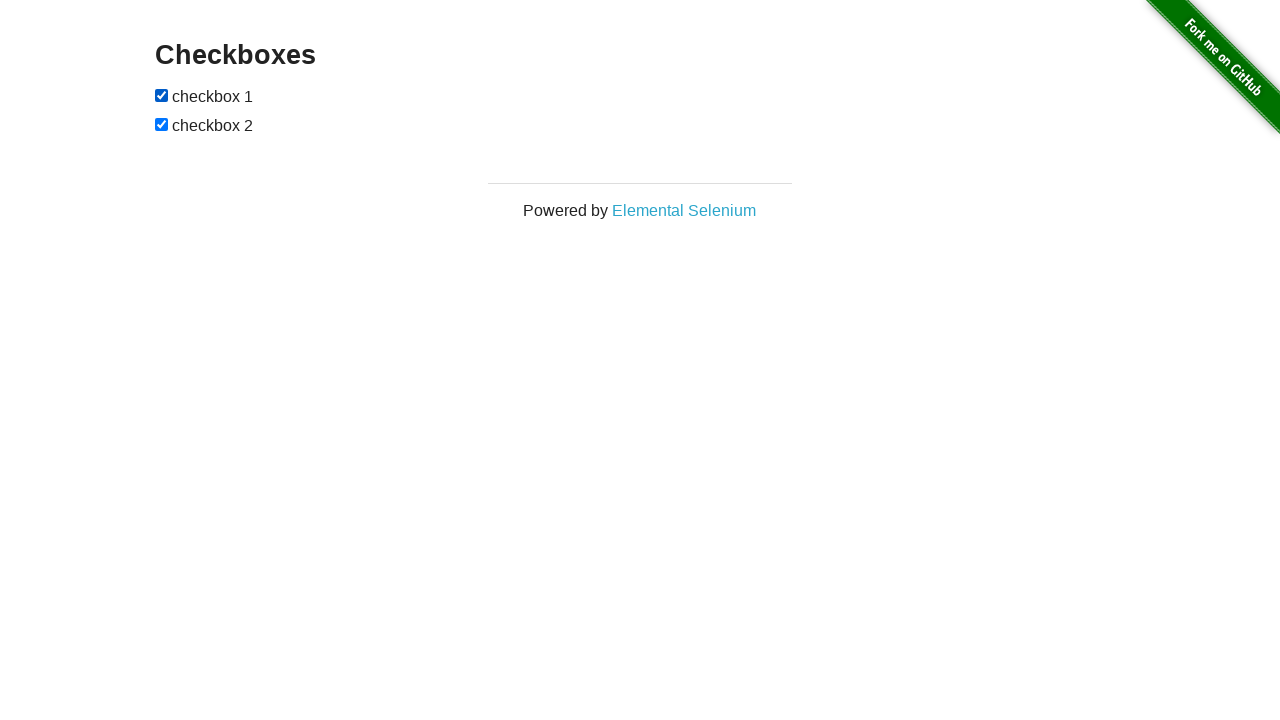